Tests checkbox interaction on W3Schools demo page by clicking a checkbox inside an iframe and verifying its selected state

Starting URL: https://www.w3schools.com/tags/tryit.asp?filename=tryhtml5_input_type_checkbox

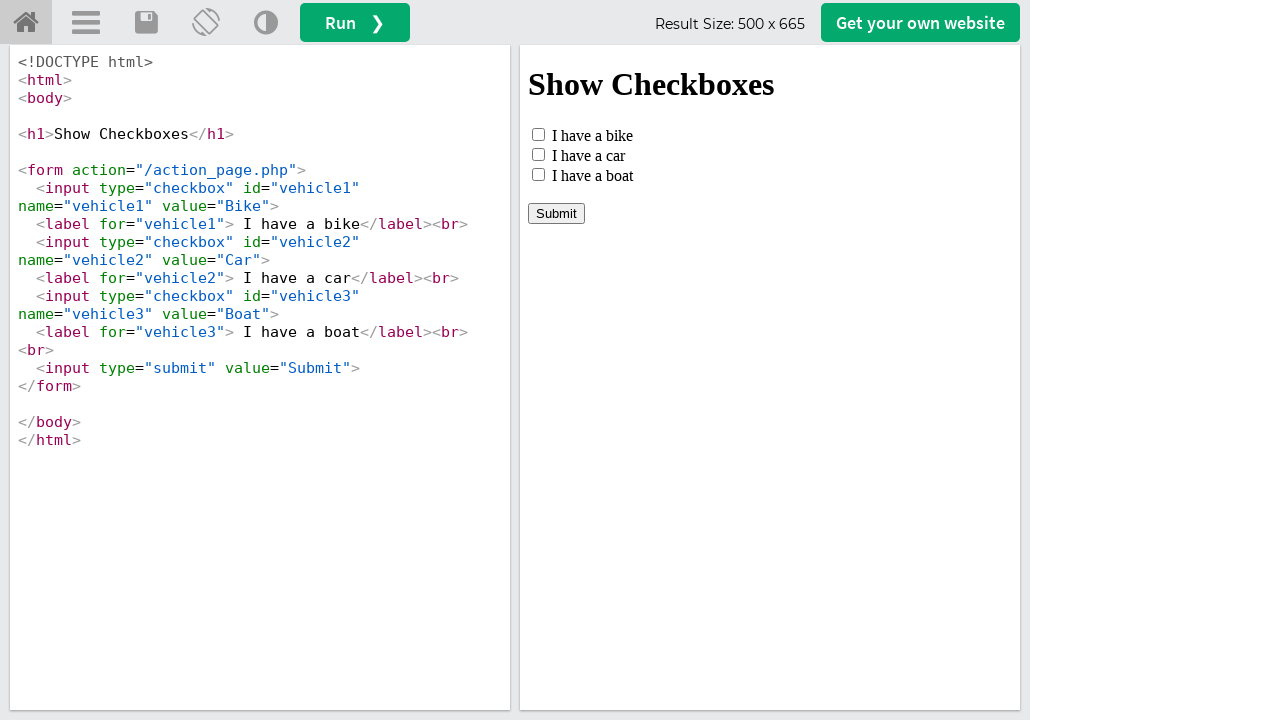

Waited for iframe#iframeResult to load
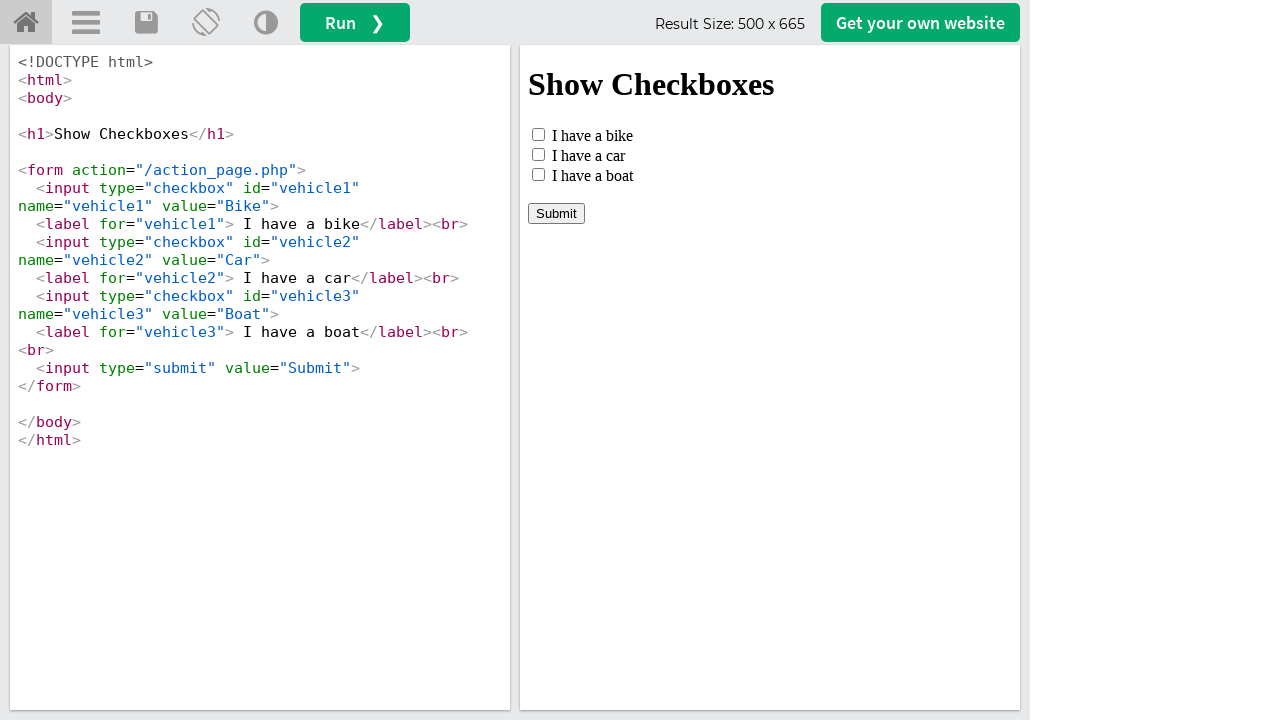

Located iframe#iframeResult frame
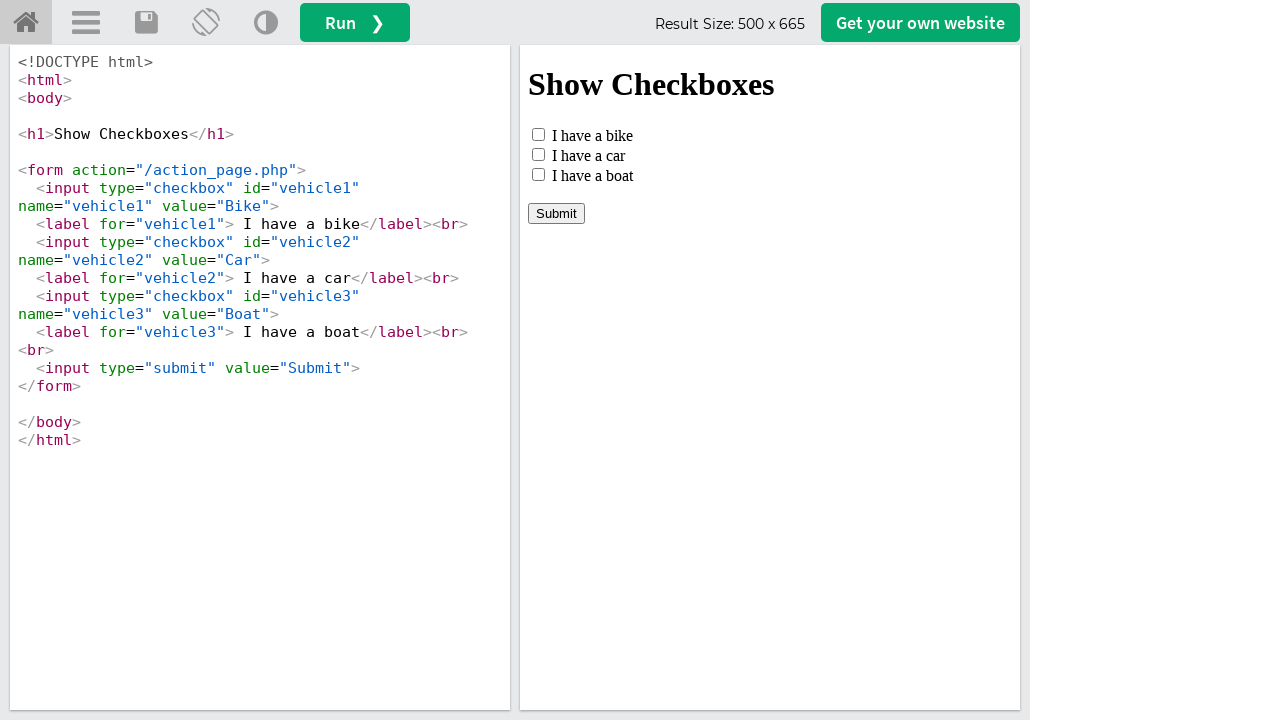

Clicked checkbox with id 'vehicle1' inside iframe at (538, 134) on iframe#iframeResult >> internal:control=enter-frame >> #vehicle1
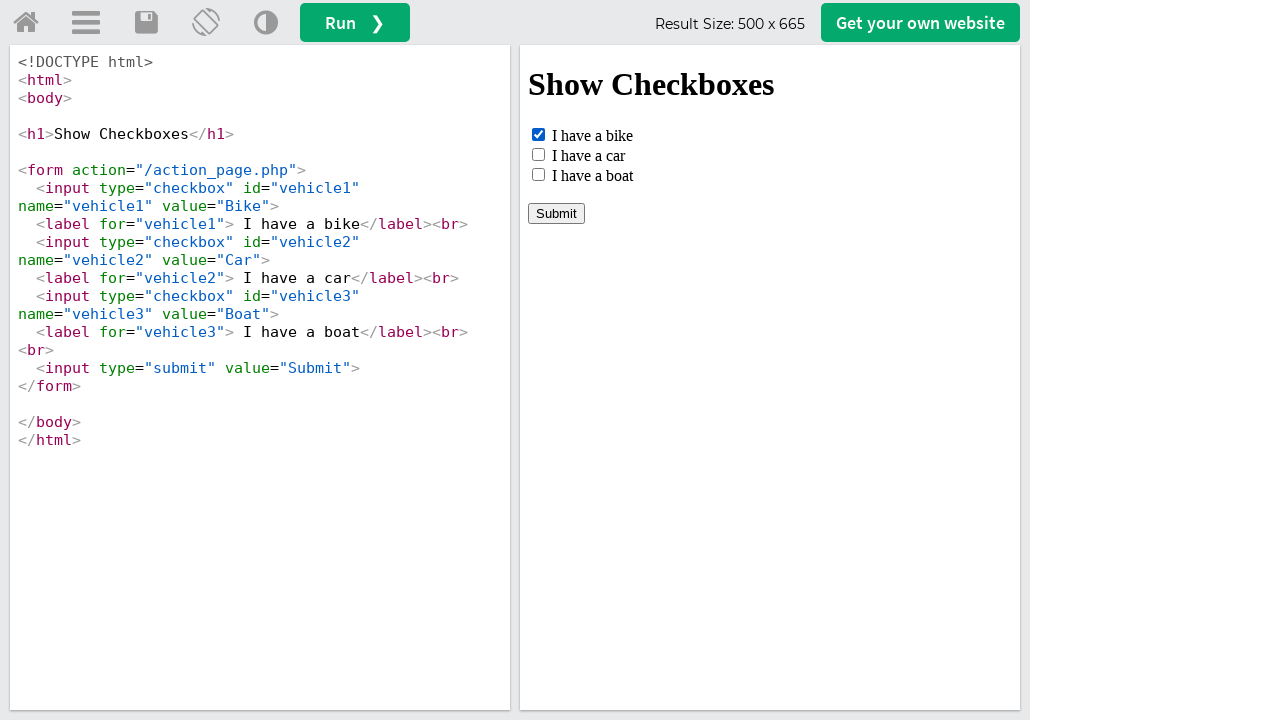

Verified checkbox 'vehicle1' is checked
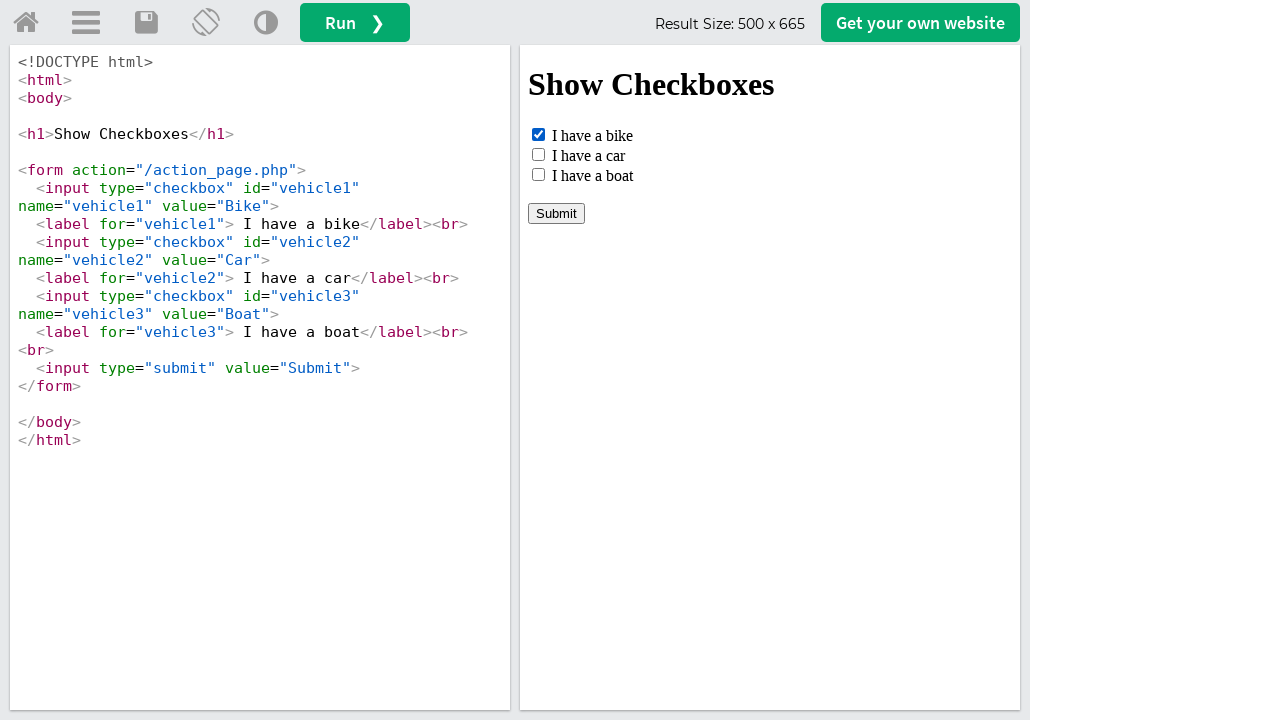

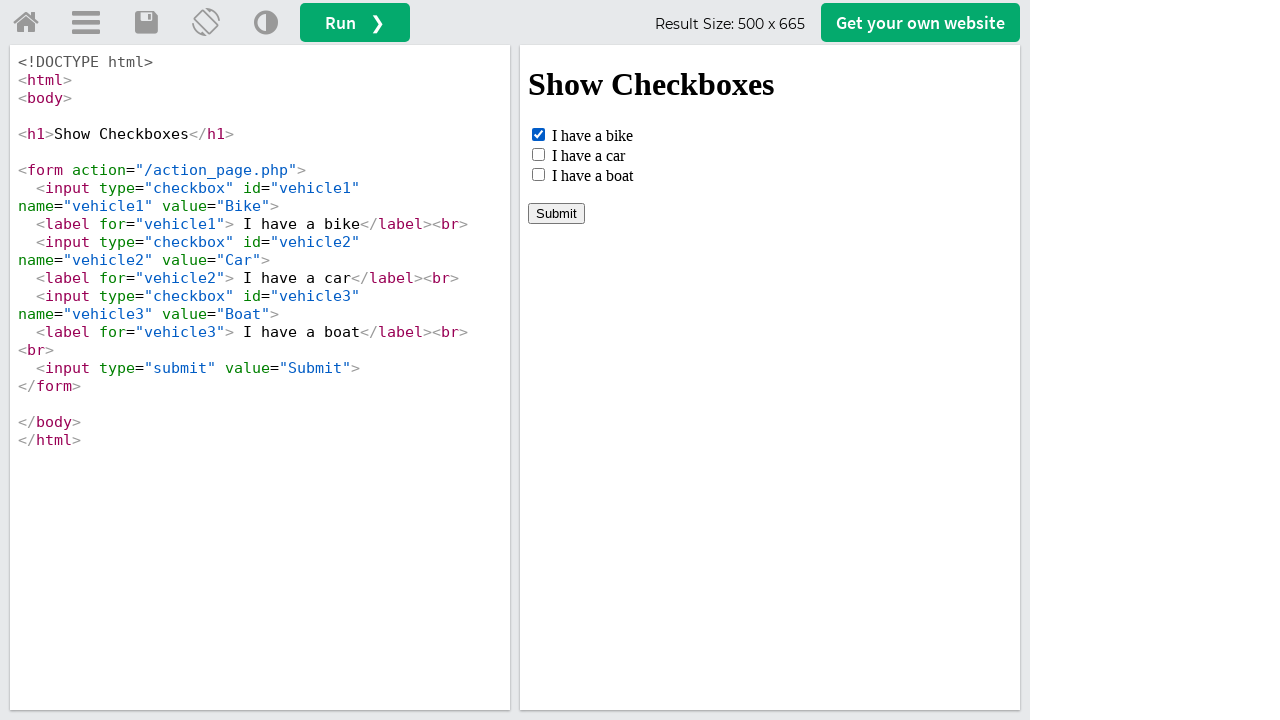